Opens the Rediffmail homepage and ensures the page loads successfully by waiting for the page to be ready.

Starting URL: https://www.rediffmail.com

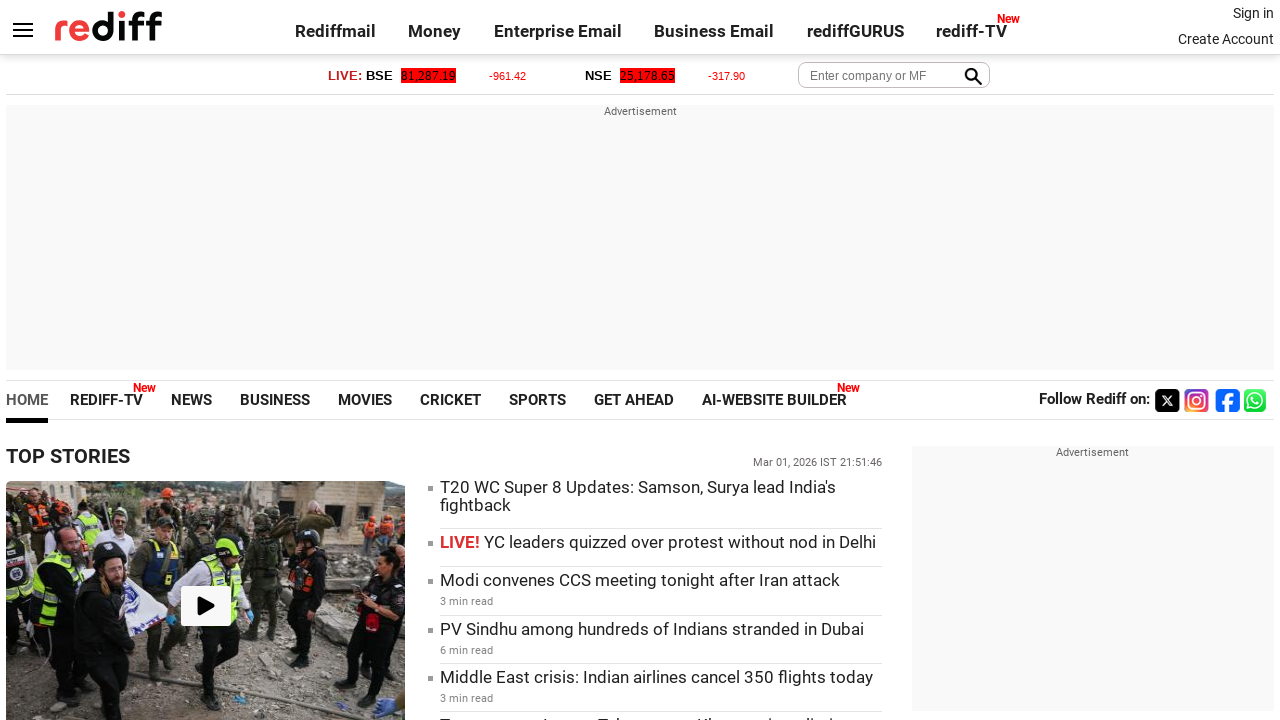

Waited for Rediffmail homepage to reach domcontentloaded state
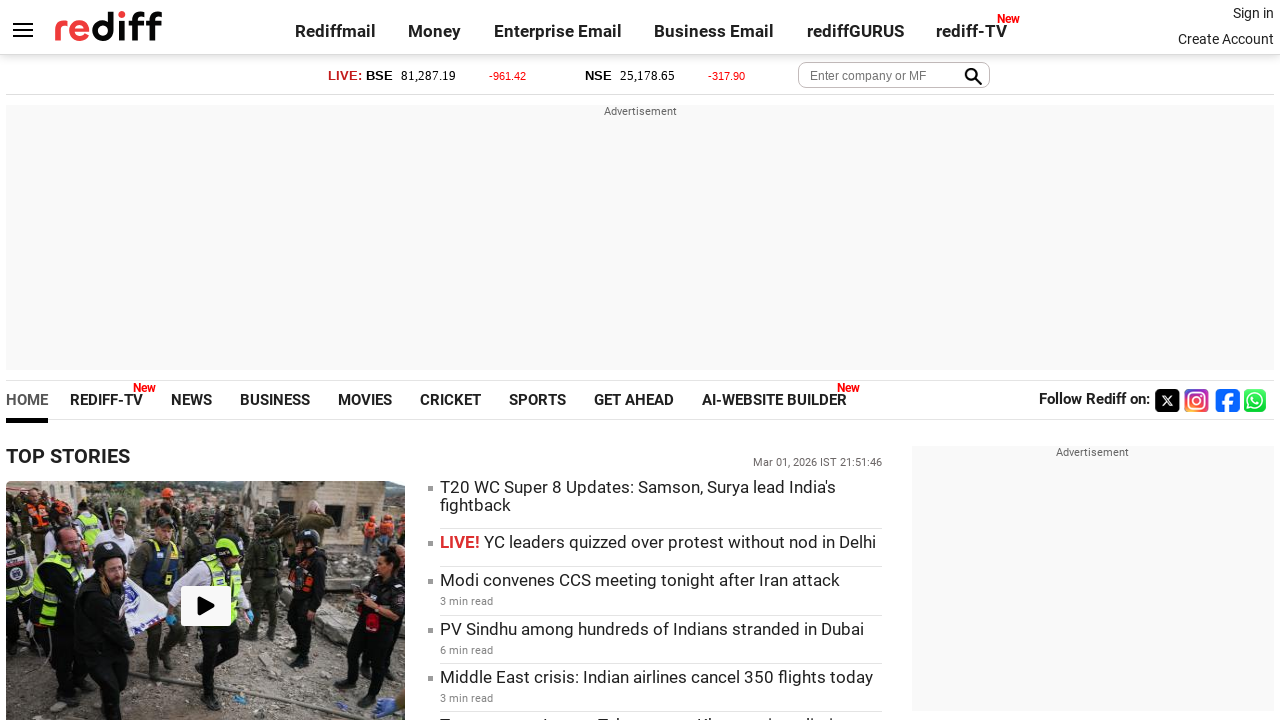

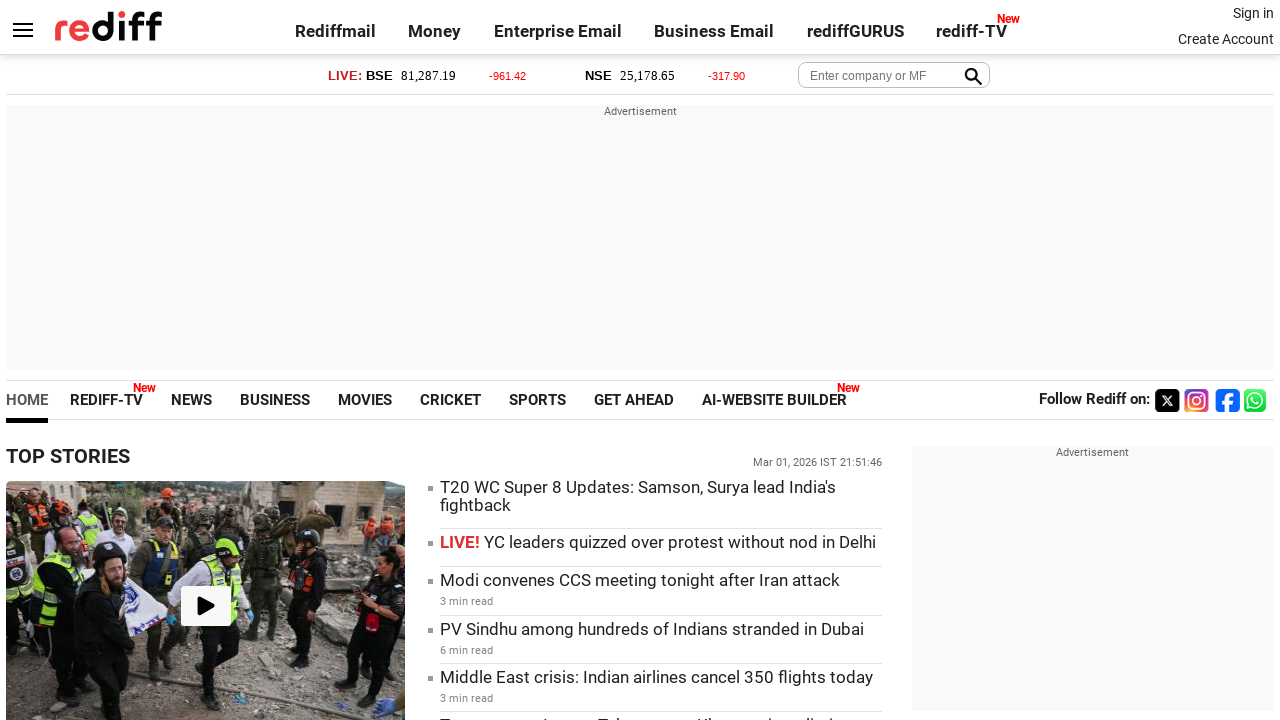